Opens footer links in separate tabs and retrieves the title of each opened page

Starting URL: https://rahulshettyacademy.com/AutomationPractice/

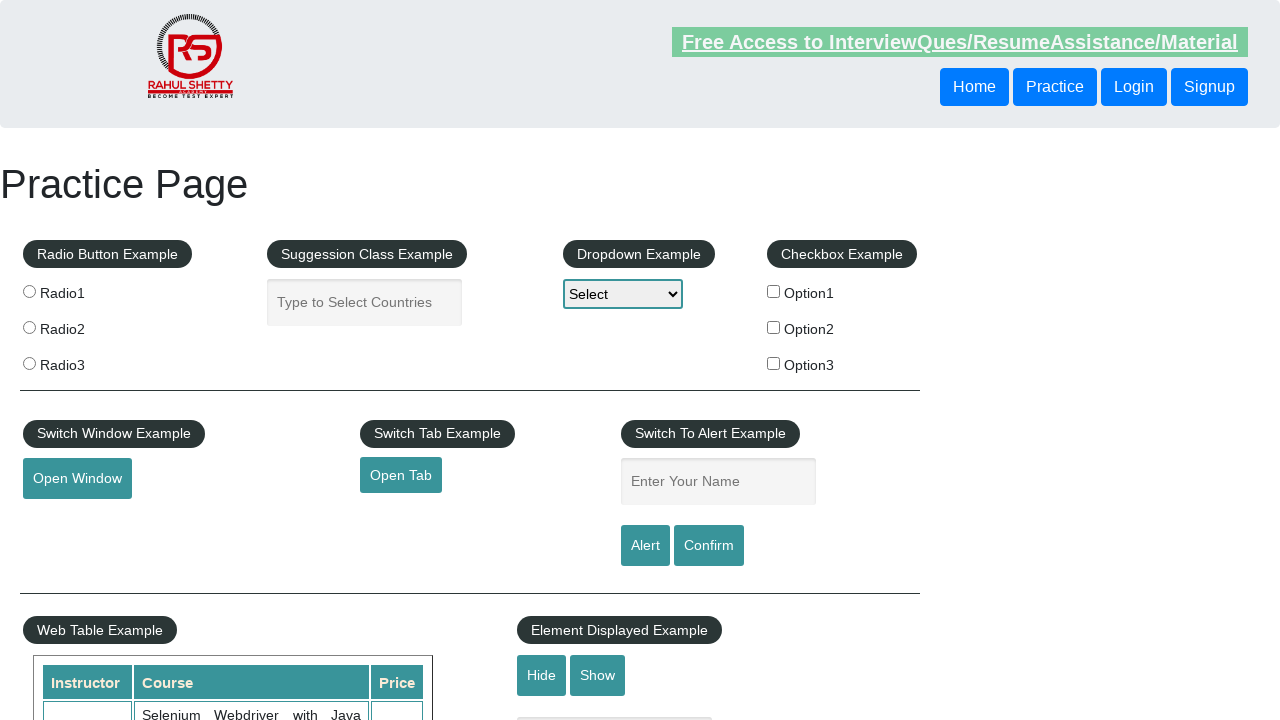

Retrieved all links on the page
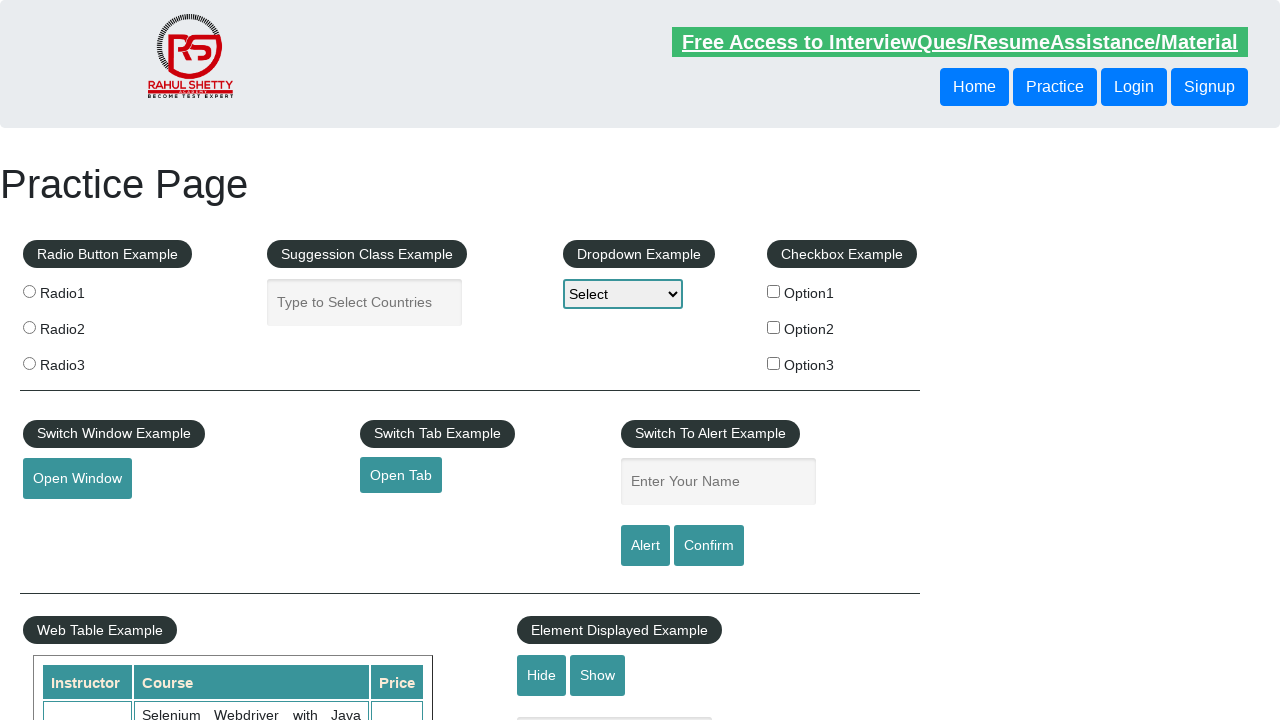

Located footer section with ID 'gf-BIG'
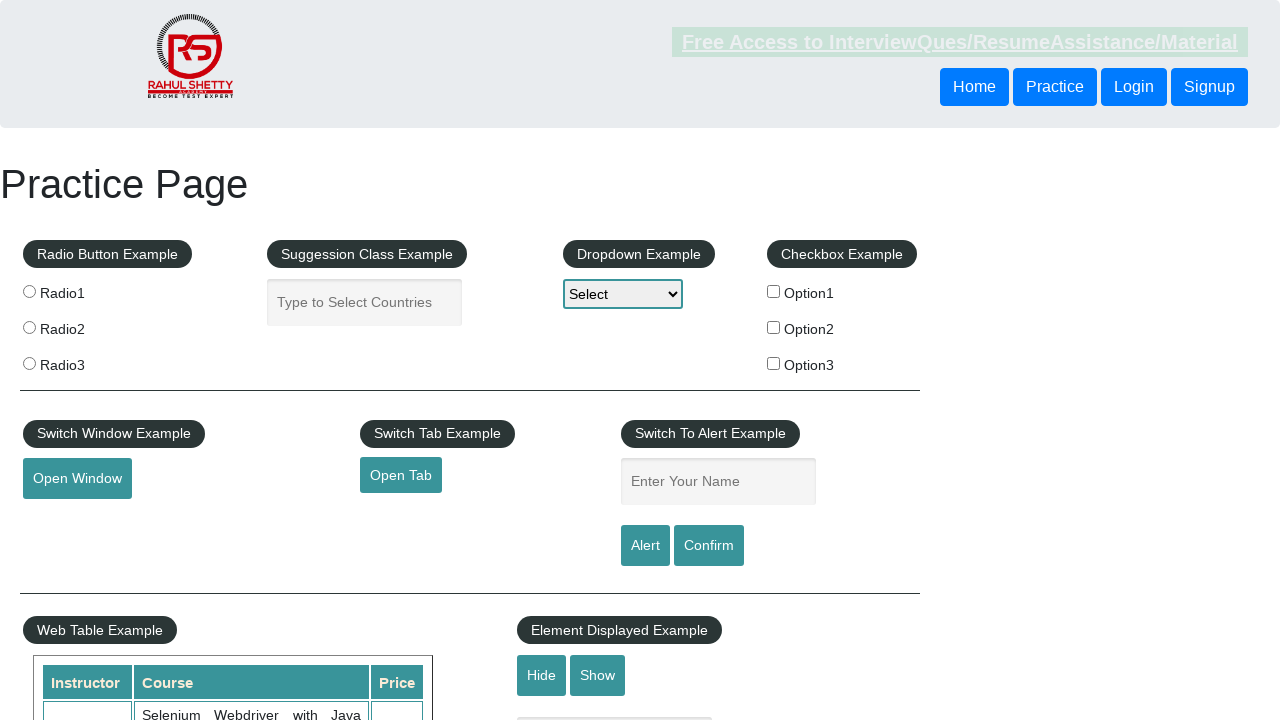

Found 5 links in first footer column
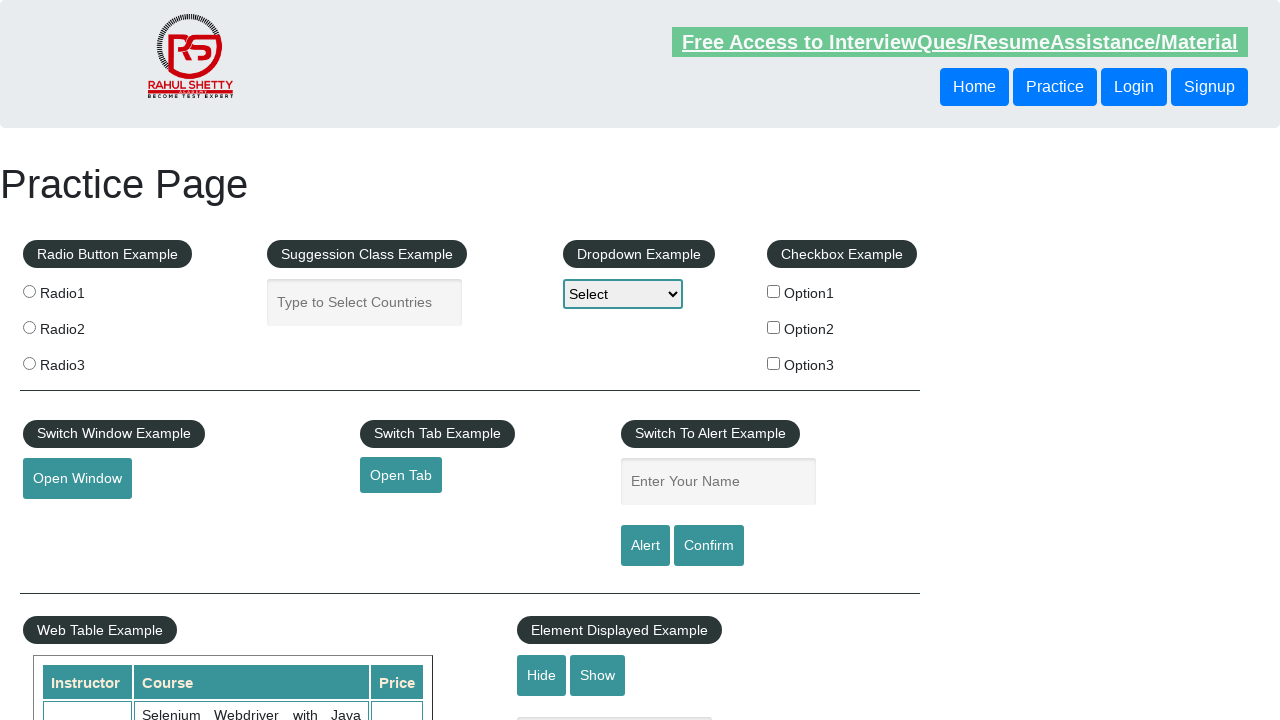

Retrieved href from footer link 1: http://www.restapitutorial.com/
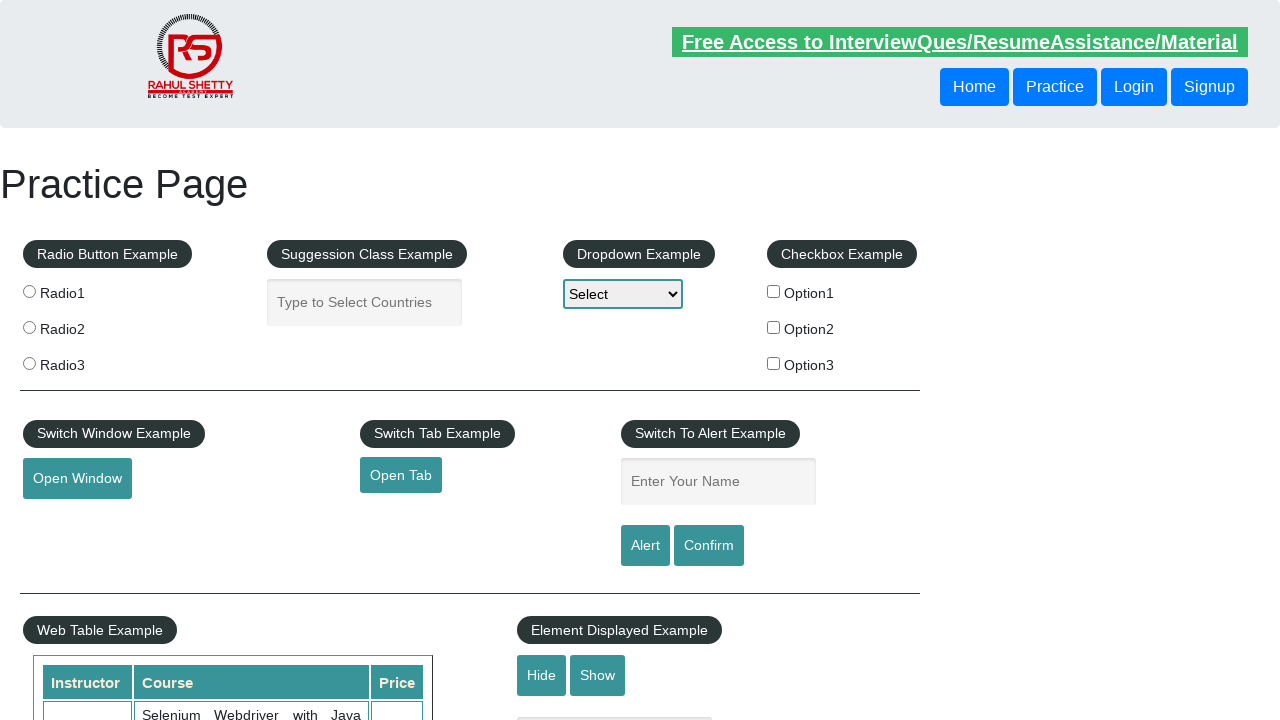

Created new page/tab for footer link 1
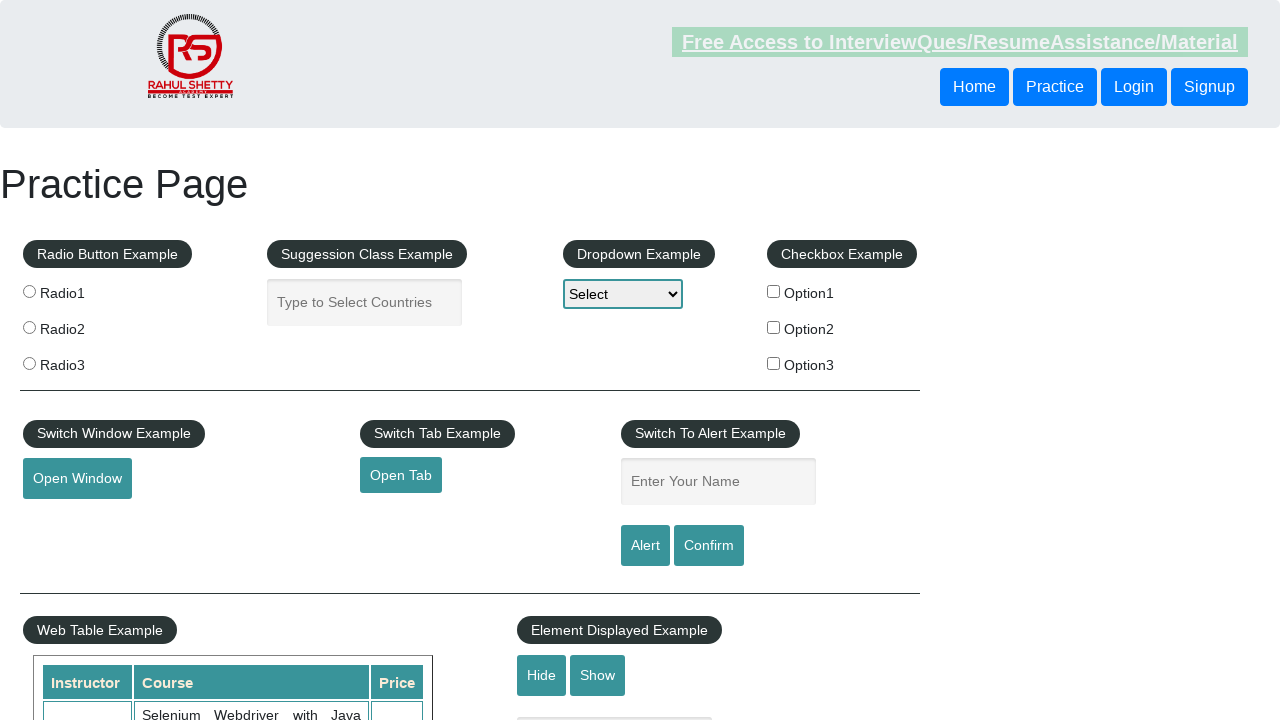

Navigated new tab to http://www.restapitutorial.com/
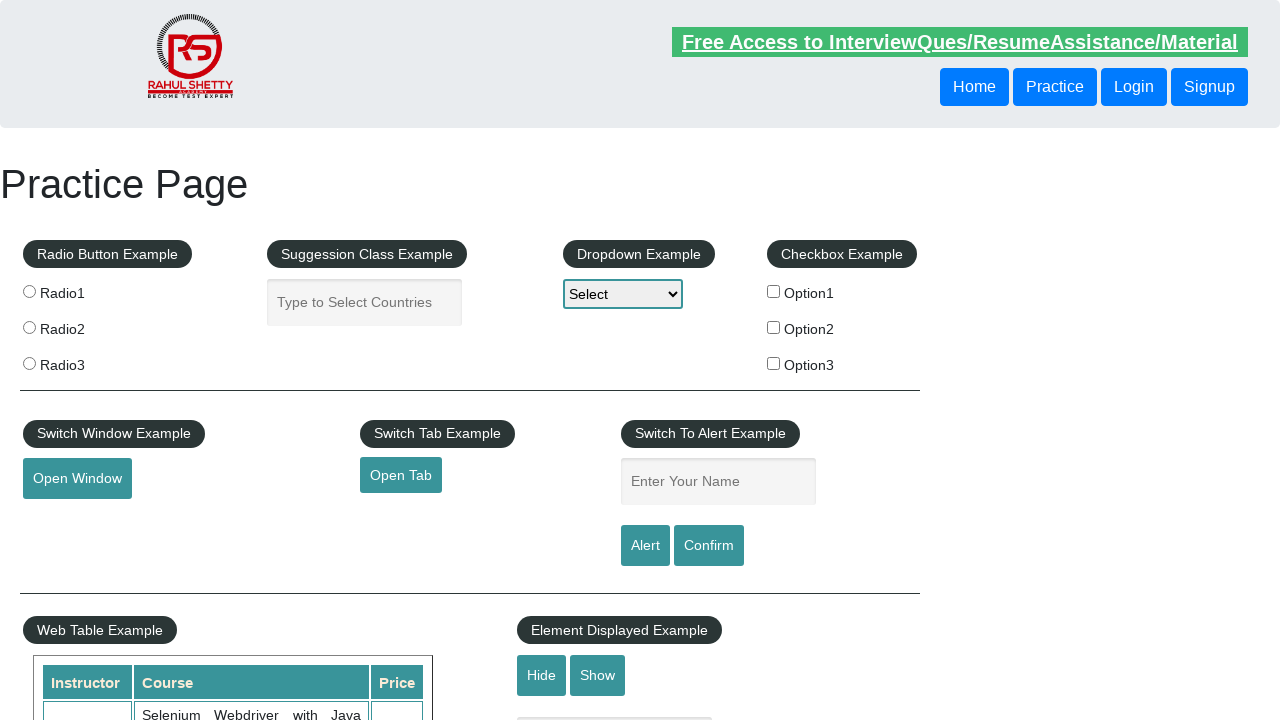

Waited 5 seconds for page 1 to load
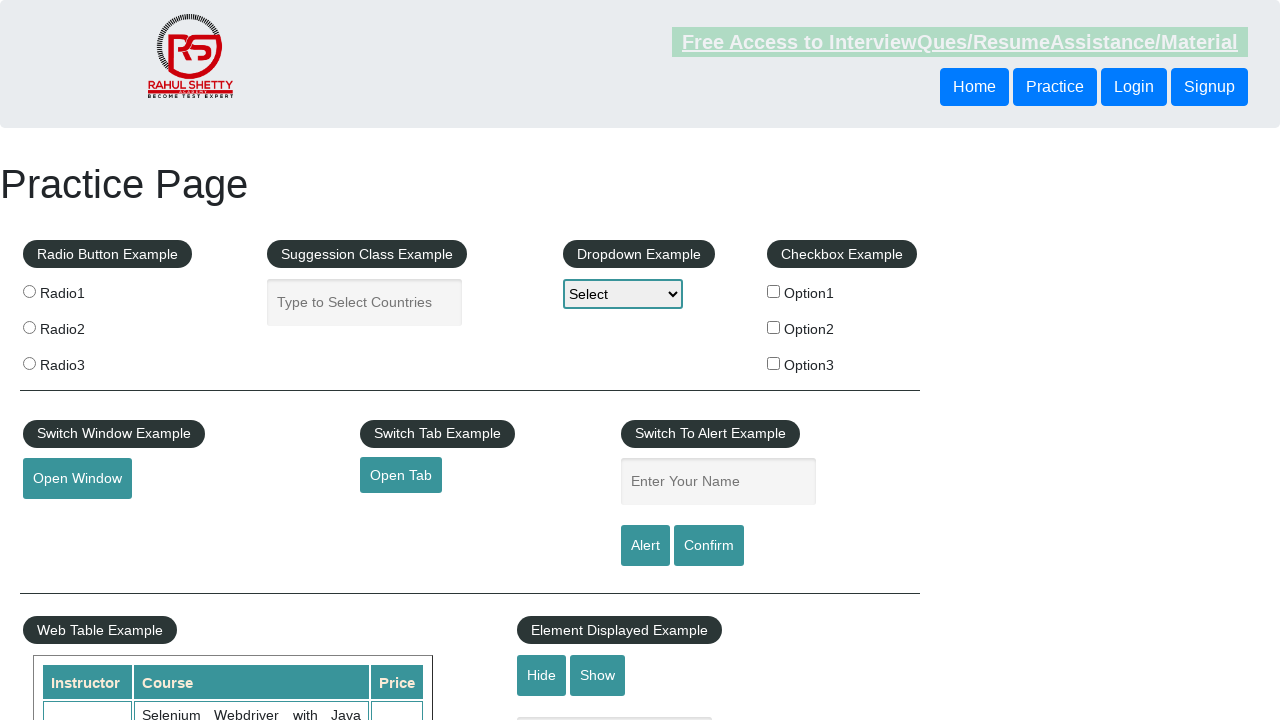

Retrieved href from footer link 2: https://www.soapui.org/
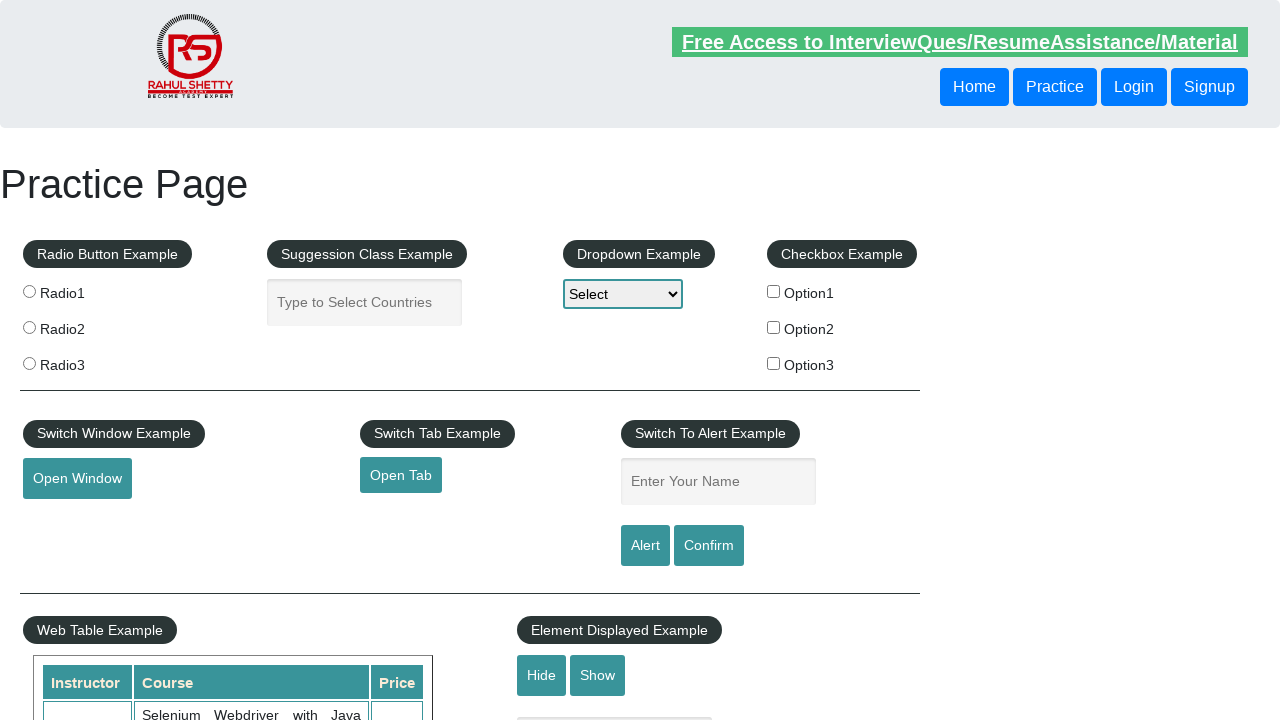

Created new page/tab for footer link 2
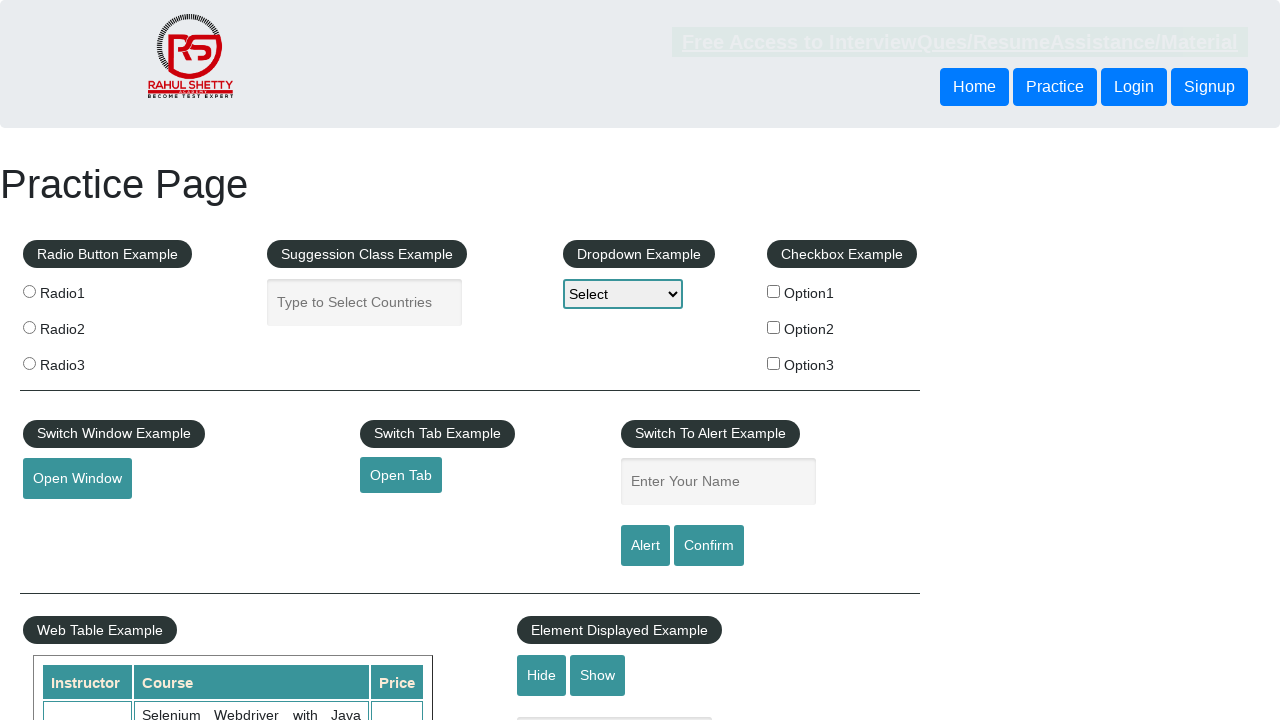

Navigated new tab to https://www.soapui.org/
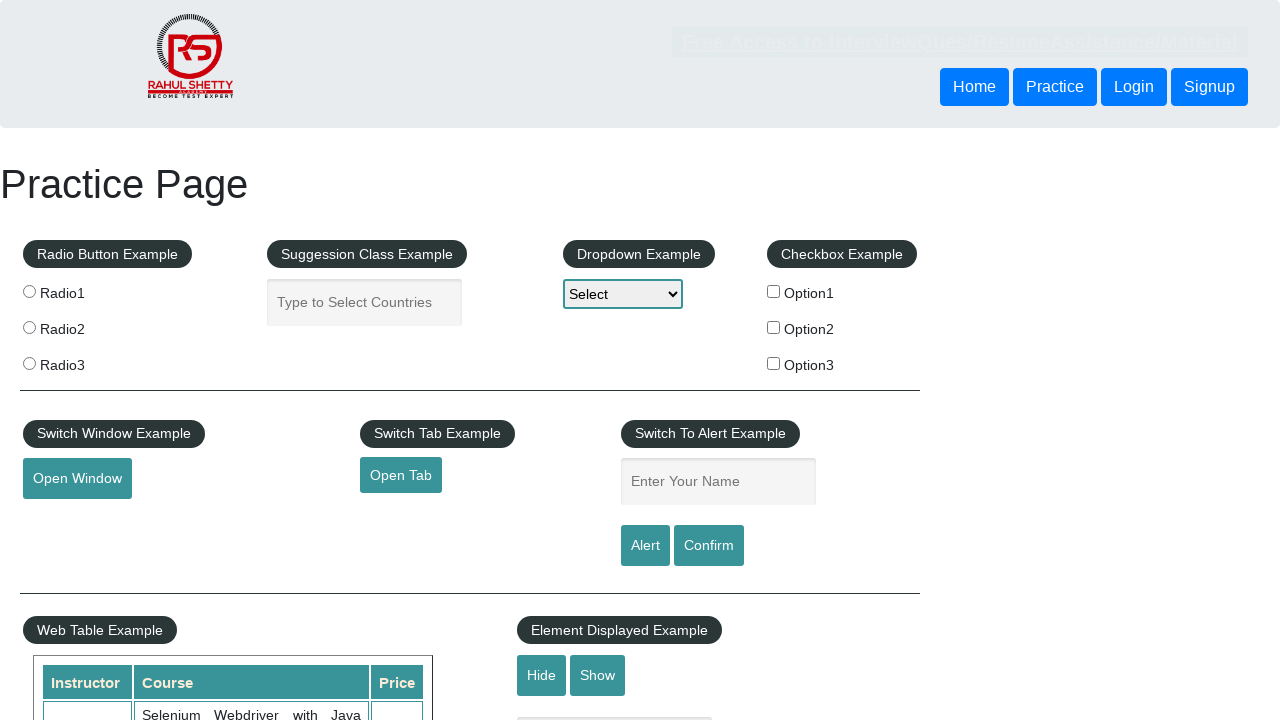

Waited 5 seconds for page 2 to load
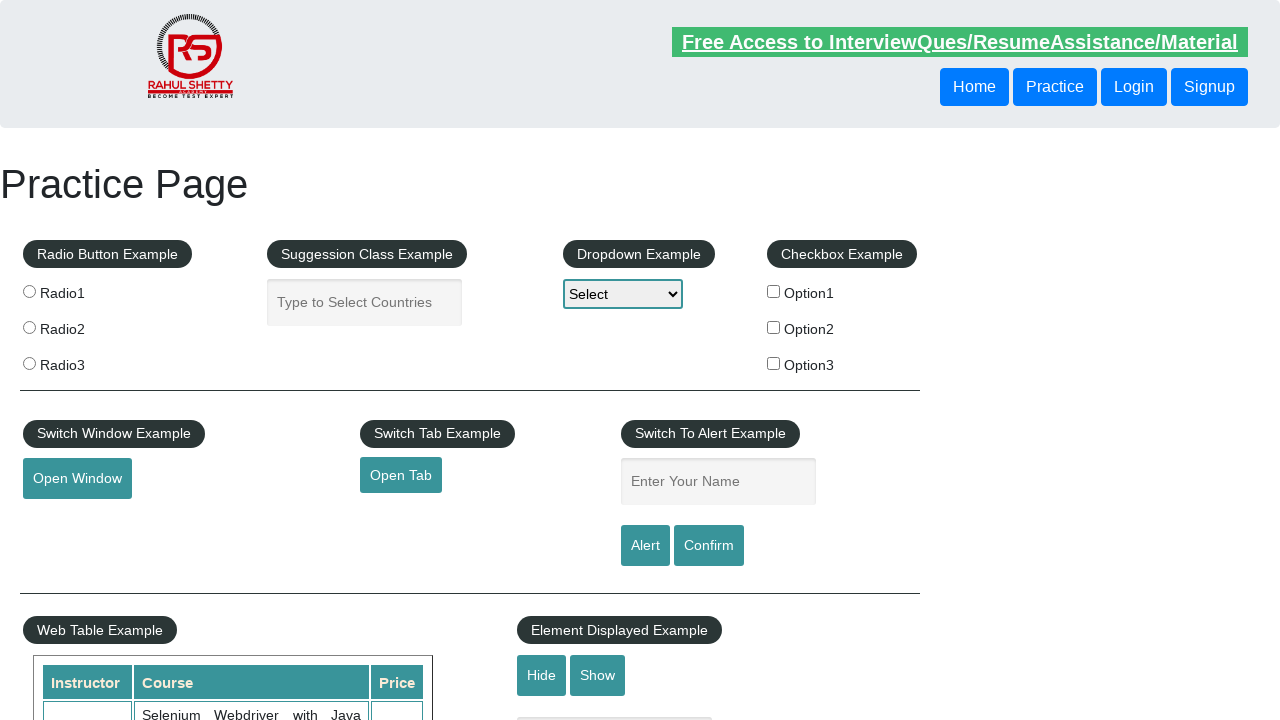

Retrieved href from footer link 3: https://courses.rahulshettyacademy.com/p/appium-tutorial
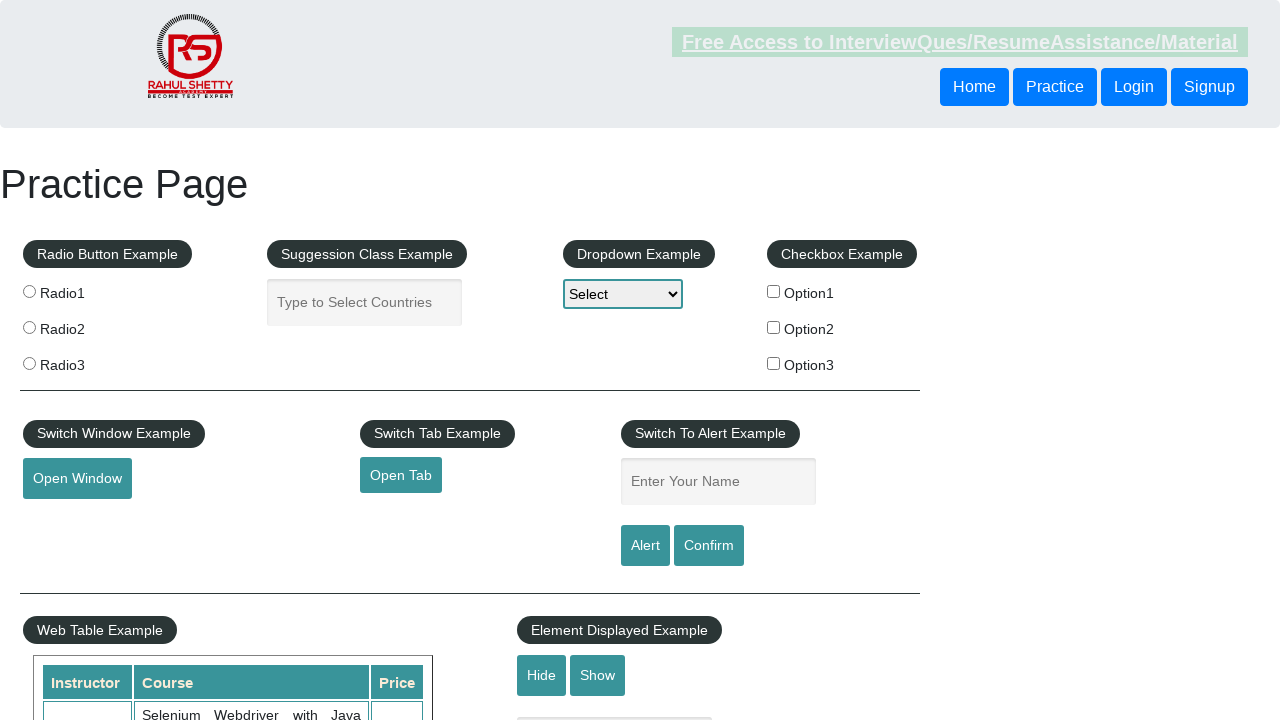

Created new page/tab for footer link 3
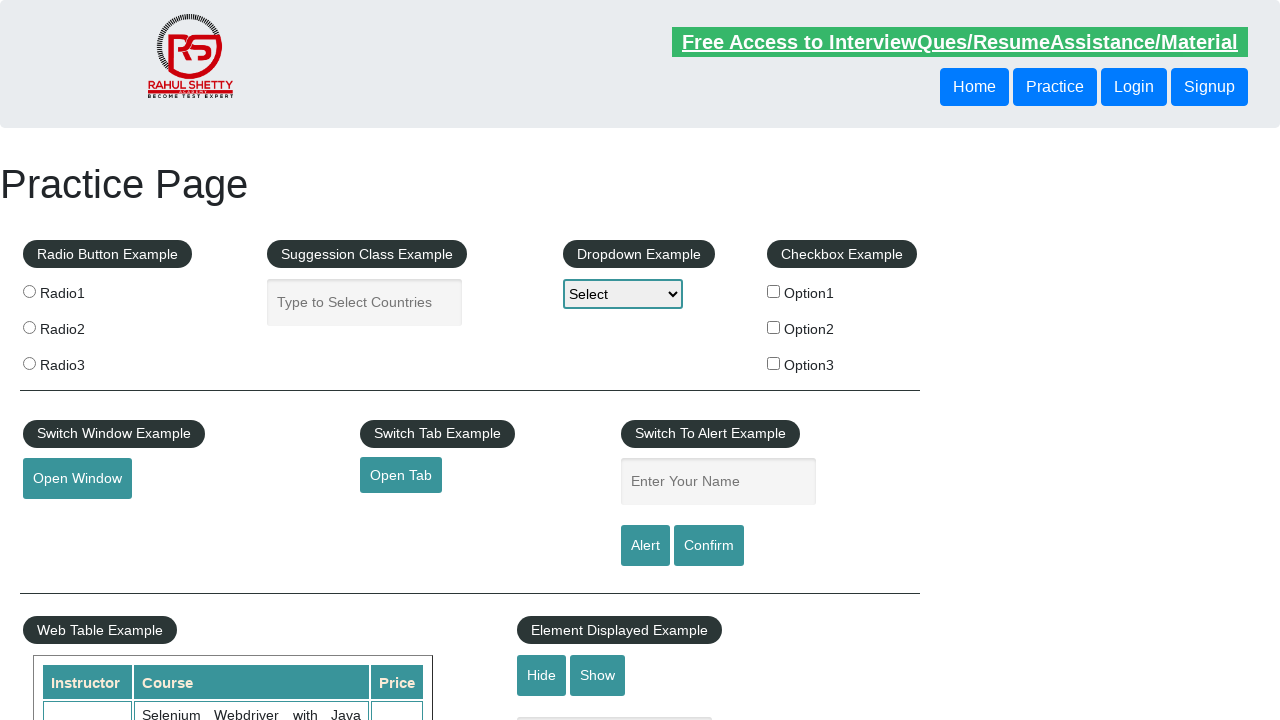

Navigated new tab to https://courses.rahulshettyacademy.com/p/appium-tutorial
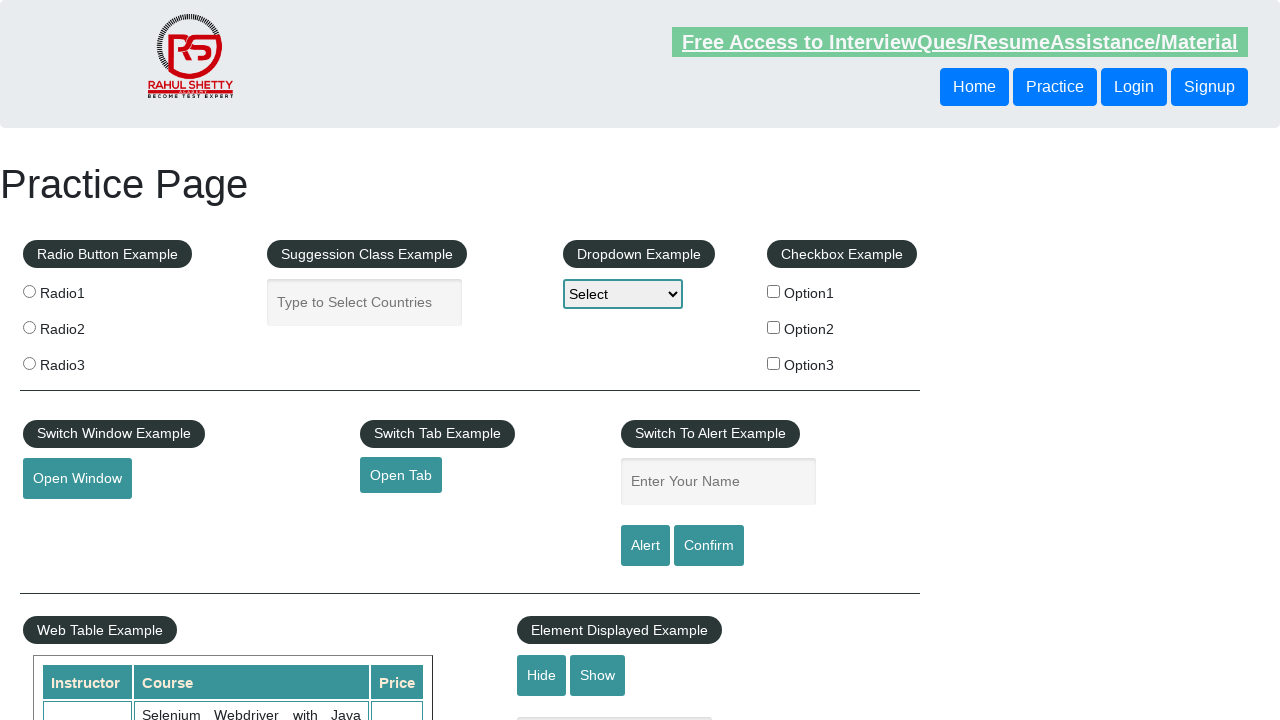

Waited 5 seconds for page 3 to load
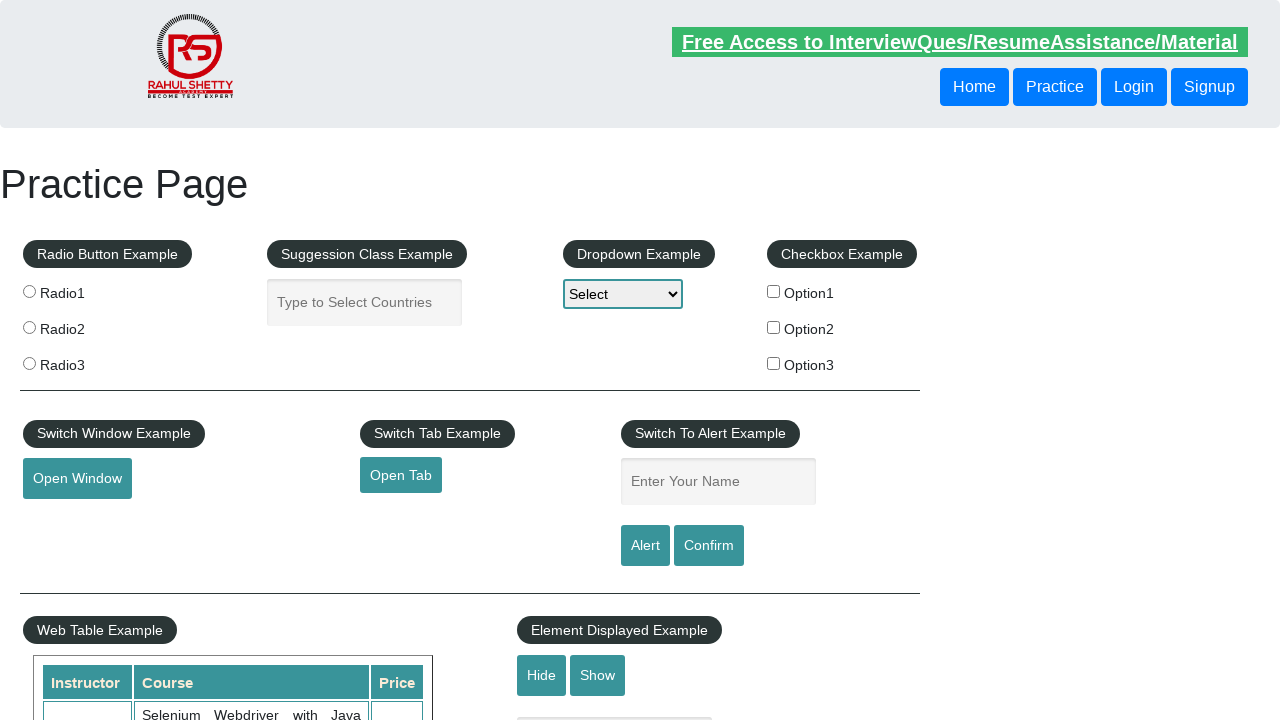

Retrieved href from footer link 4: https://jmeter.apache.org/
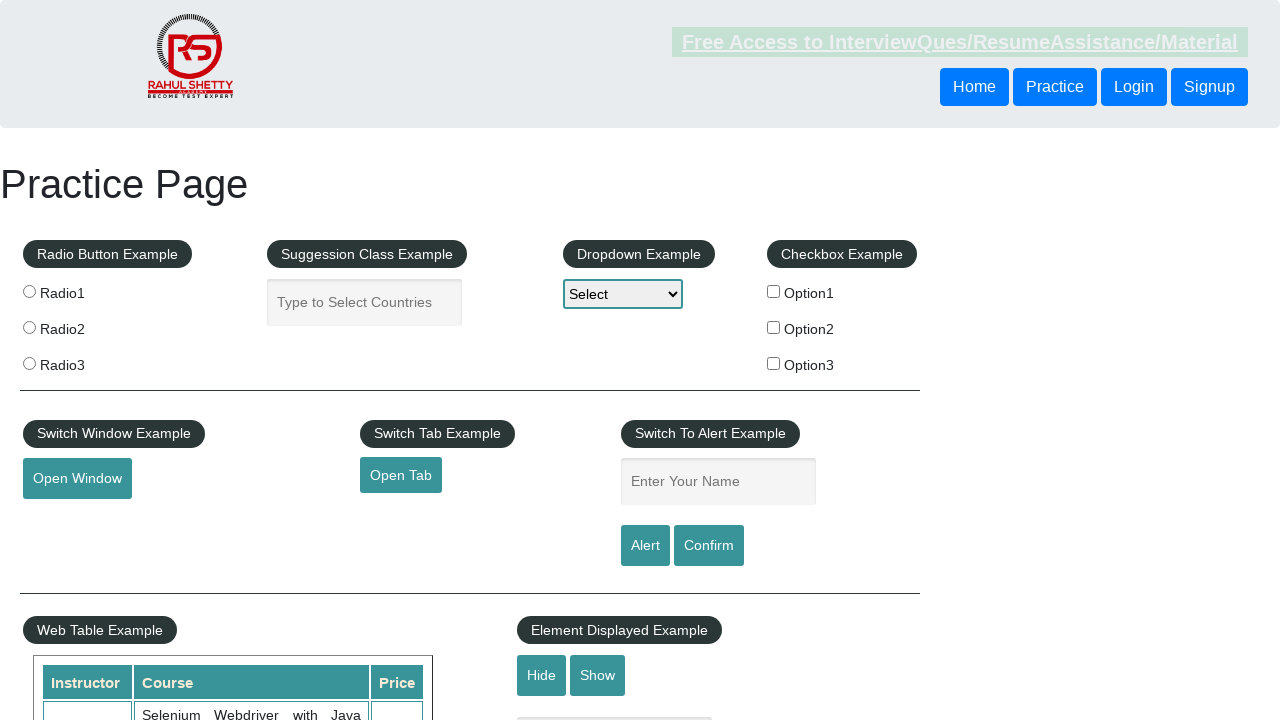

Created new page/tab for footer link 4
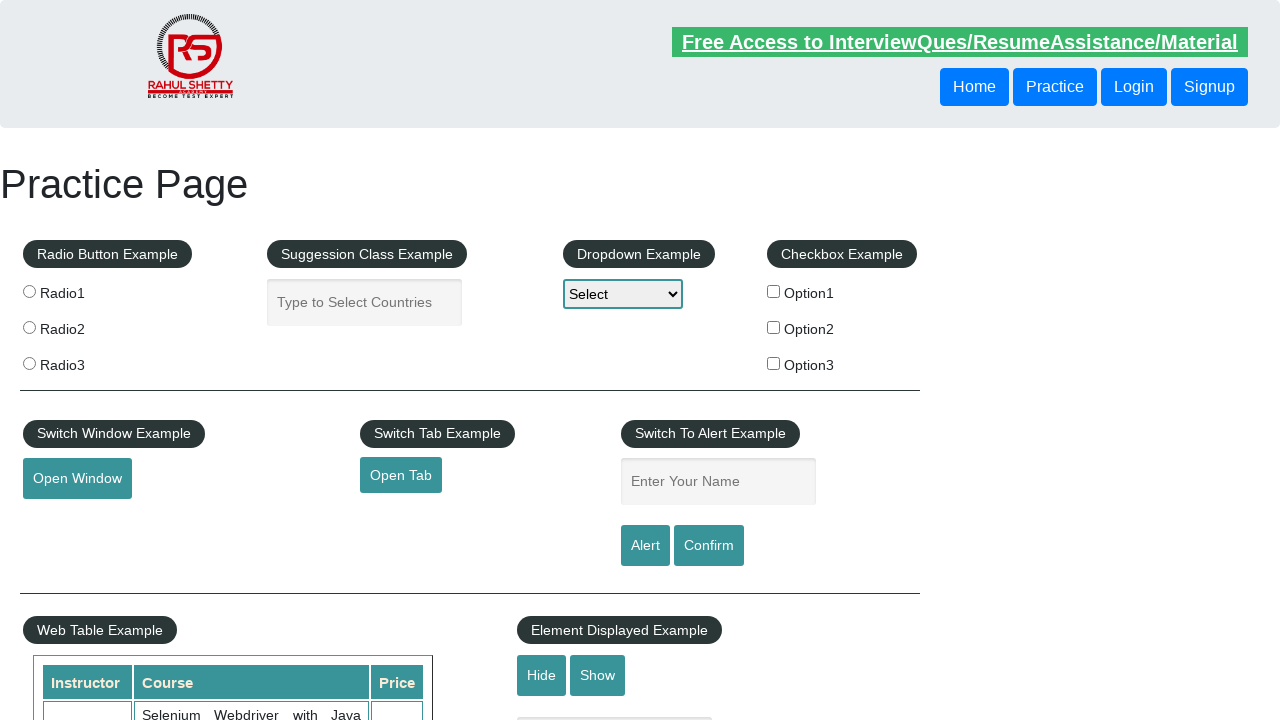

Navigated new tab to https://jmeter.apache.org/
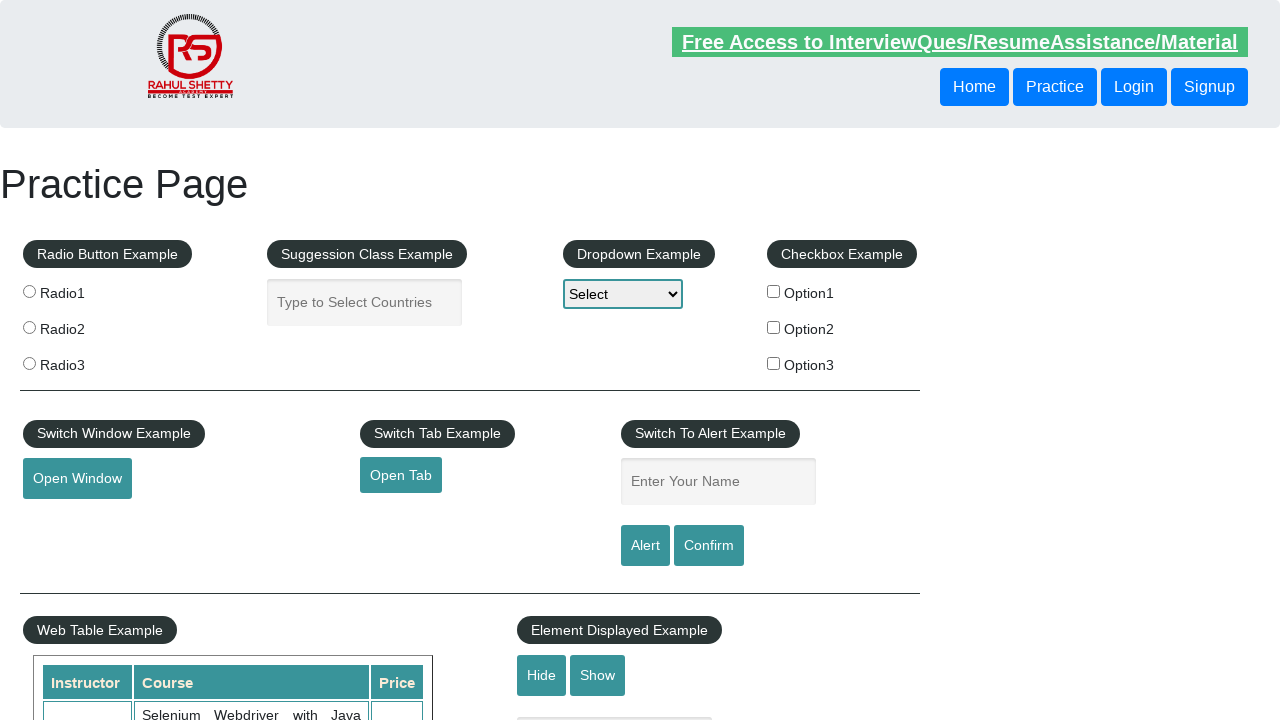

Waited 5 seconds for page 4 to load
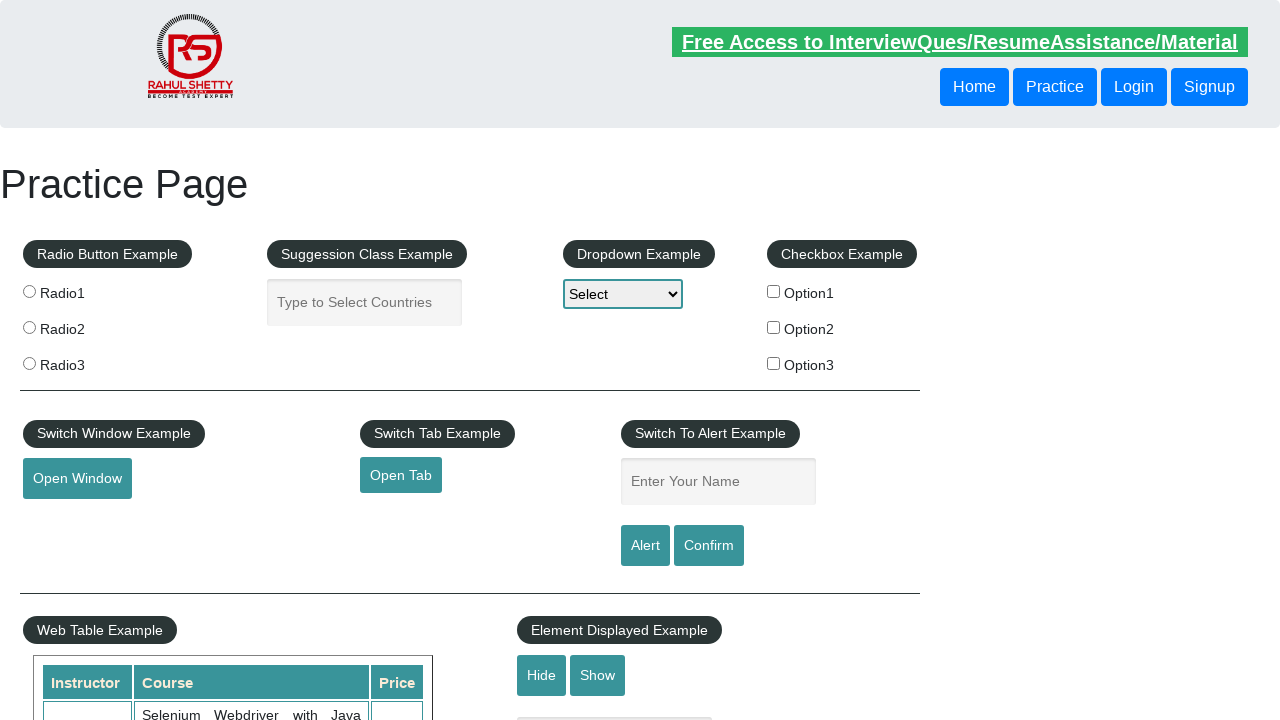

Retrieved original page title: Practice Page
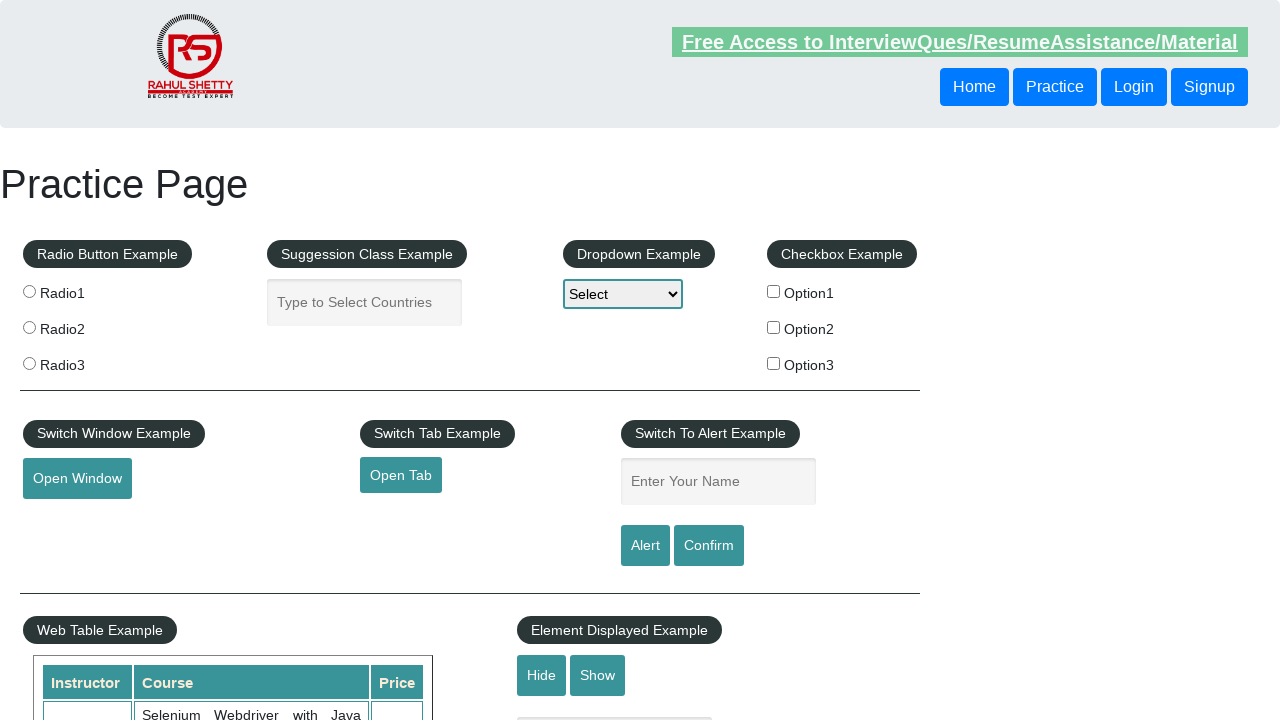

Retrieved title from opened page 1: REST API Tutorial
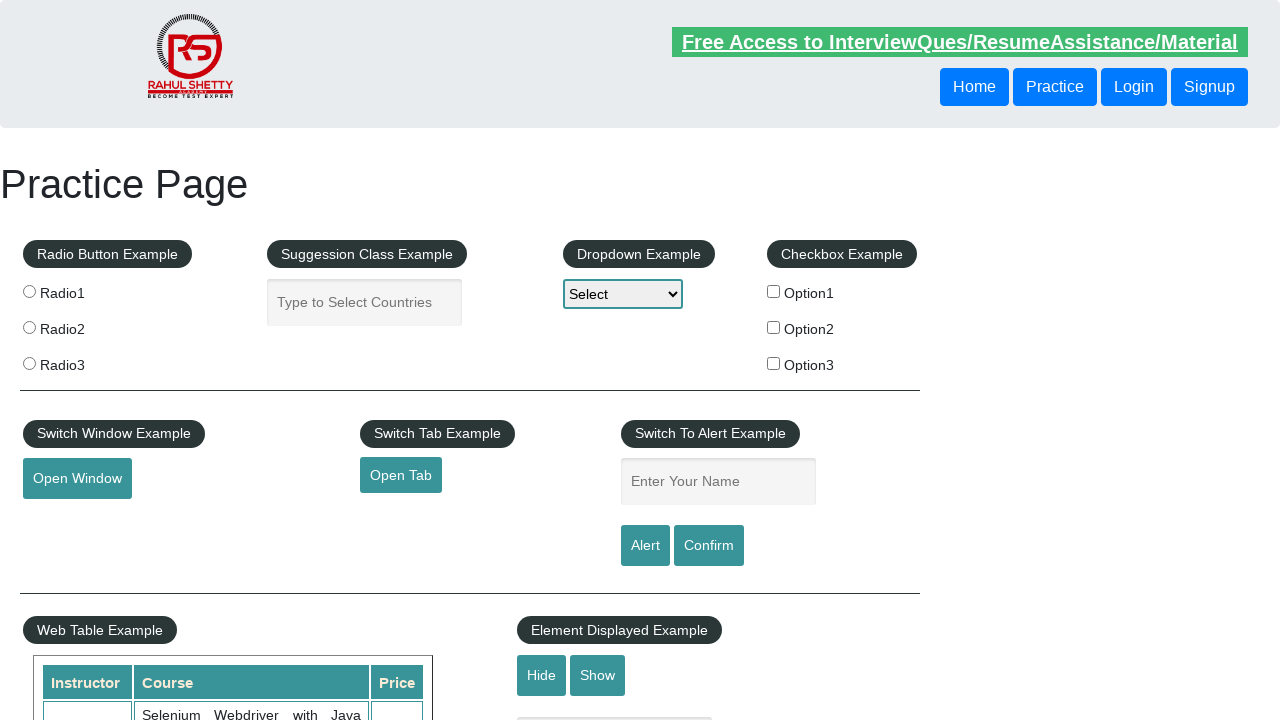

Closed opened page 1
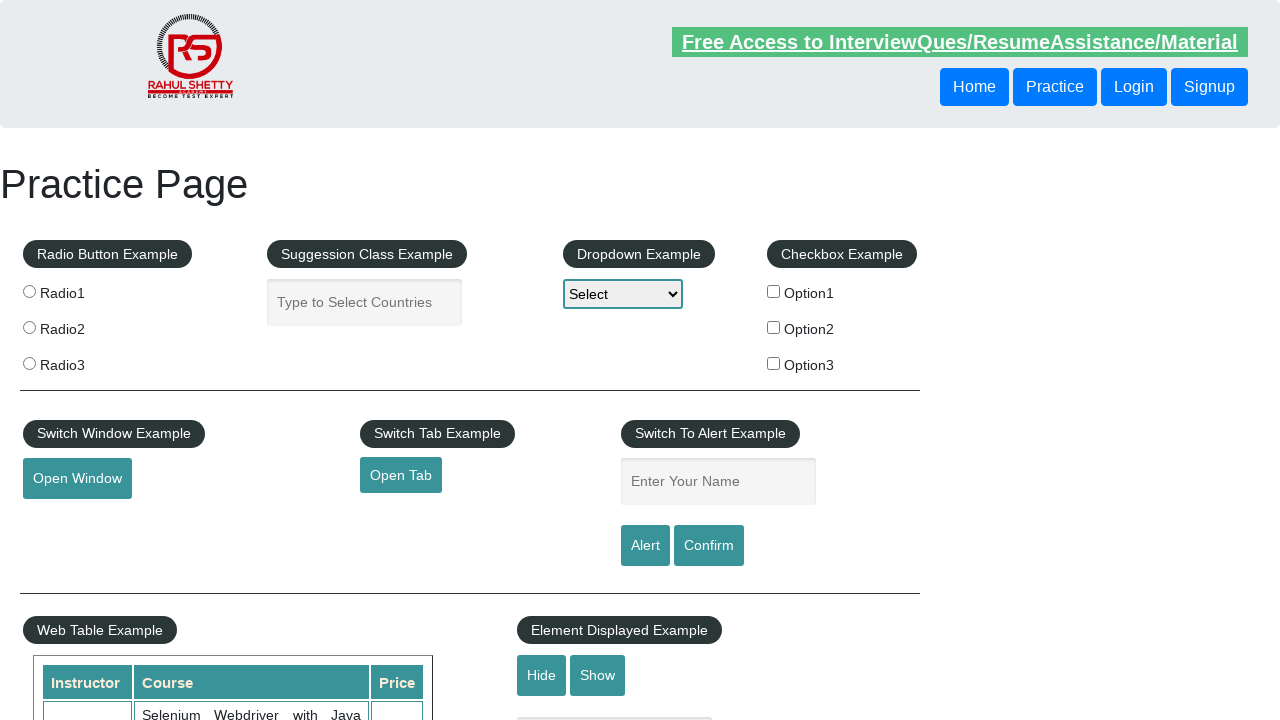

Retrieved title from opened page 2: The World’s Most Popular API Testing Tool | SoapUI
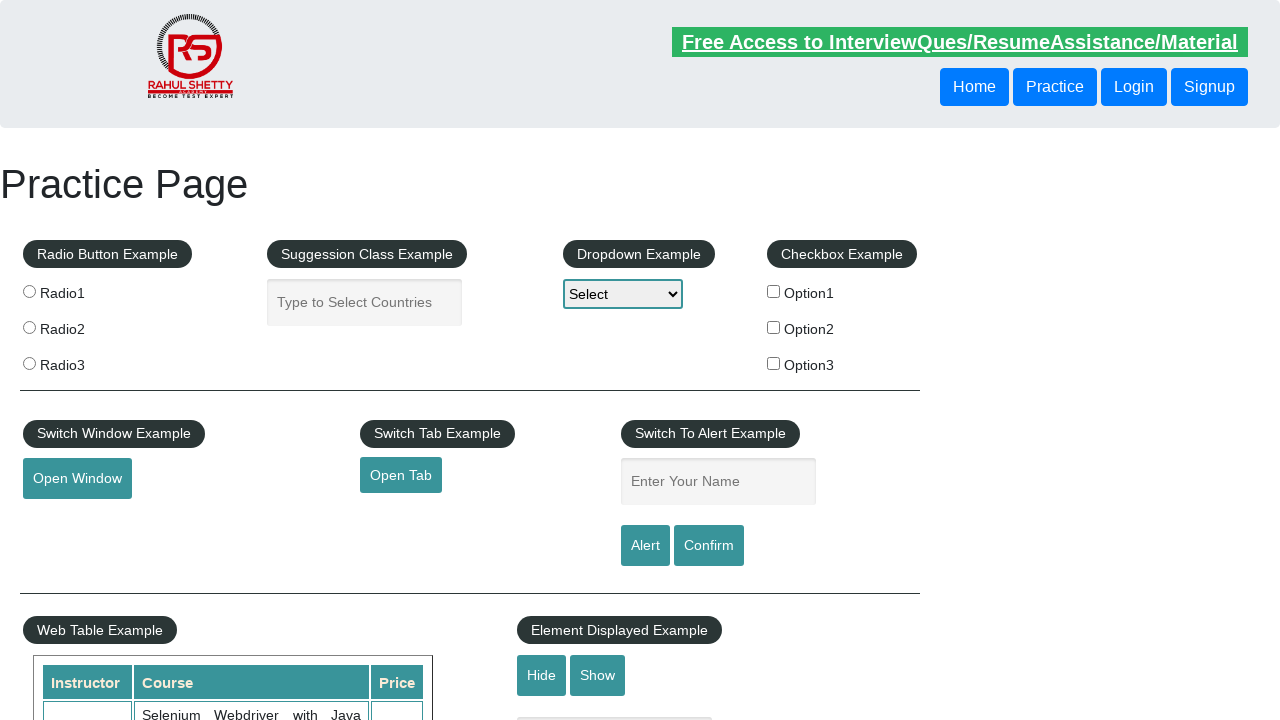

Closed opened page 2
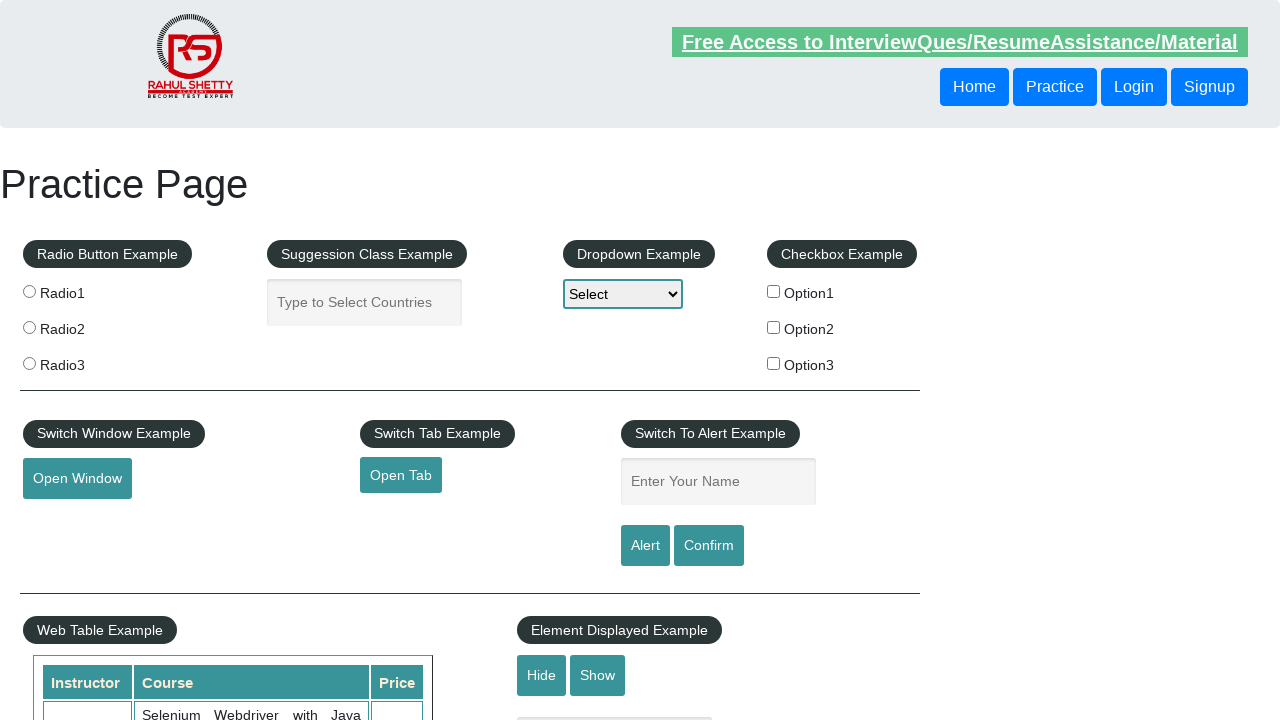

Retrieved title from opened page 3: Appium tutorial for Mobile Apps testing | RahulShetty Academy | Rahul
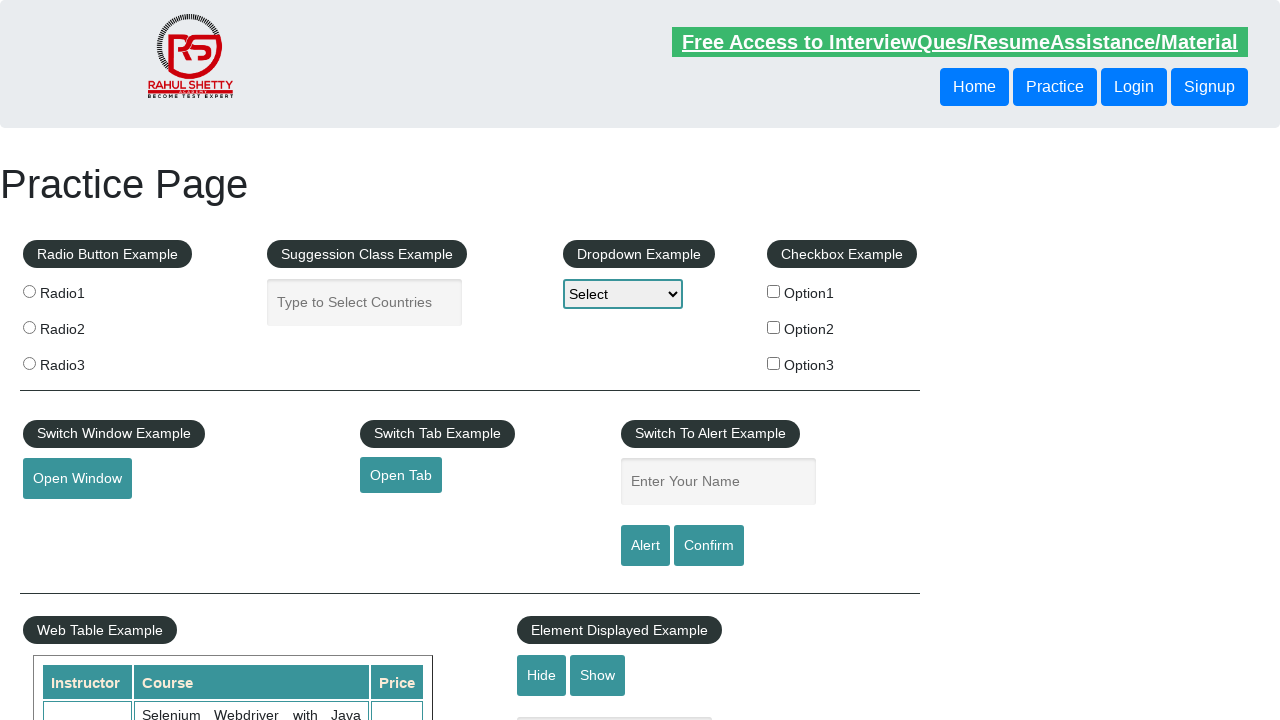

Closed opened page 3
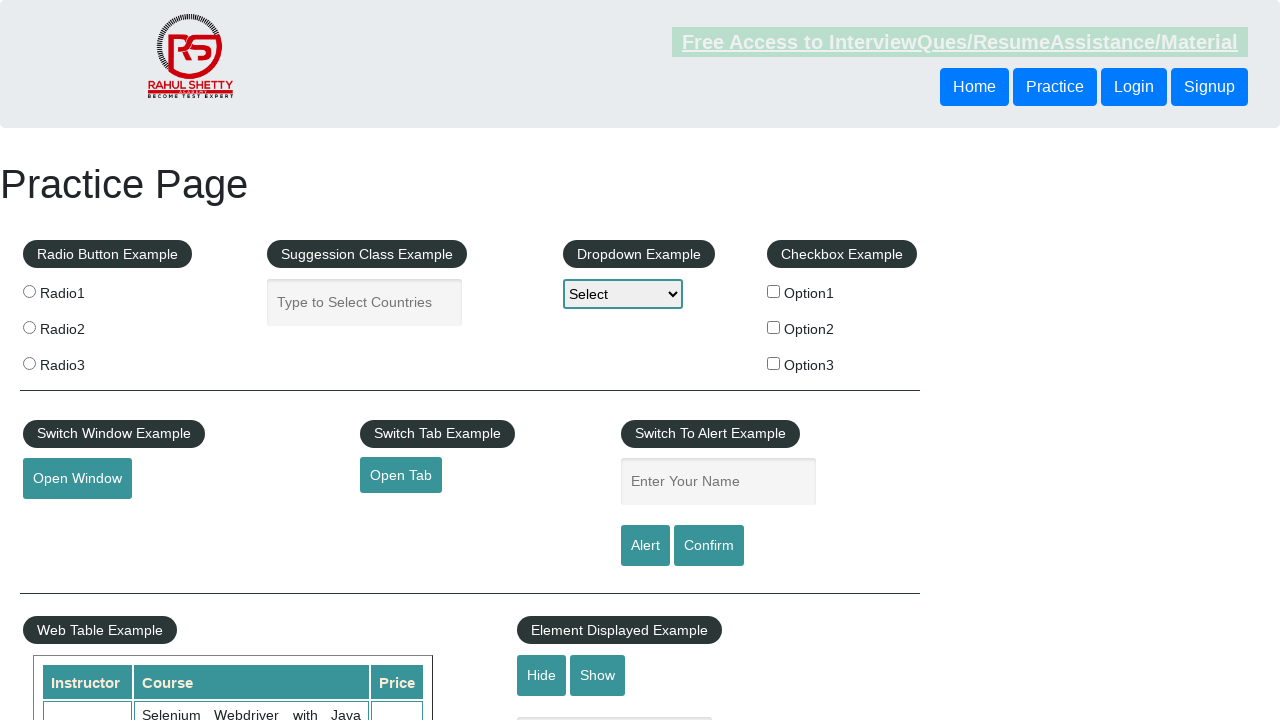

Retrieved title from opened page 4: Apache JMeter - Apache JMeter™
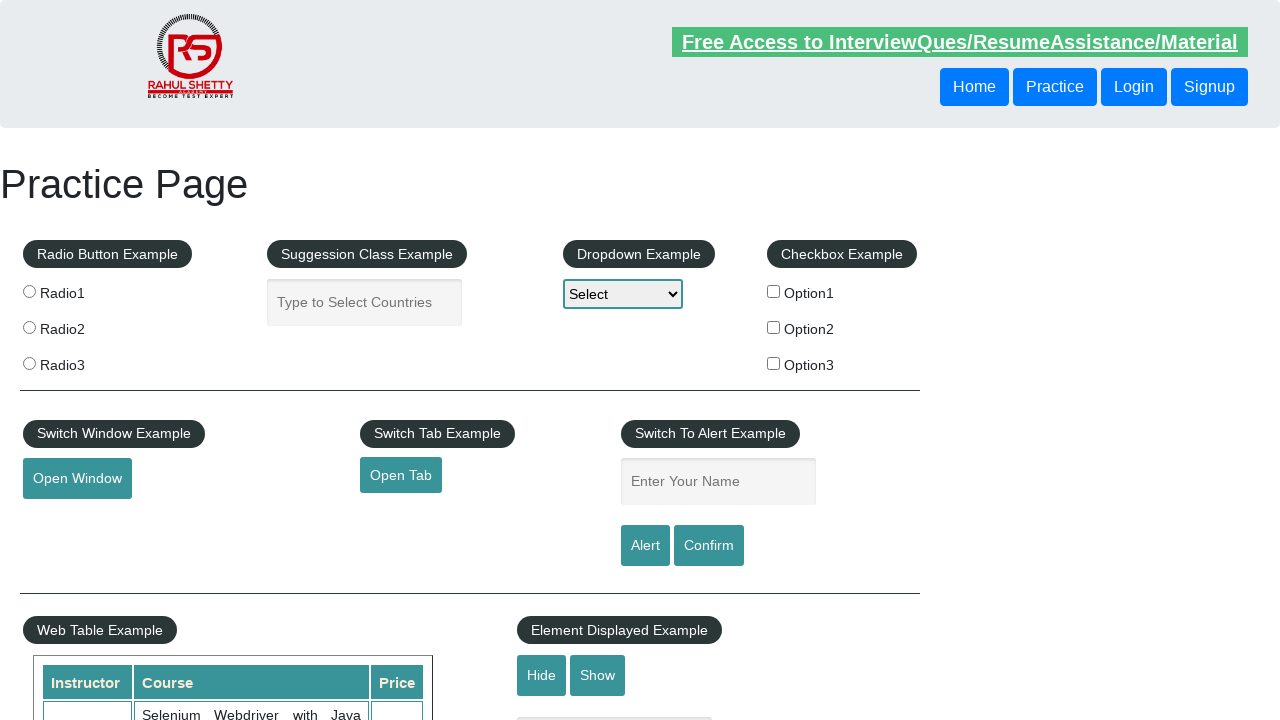

Closed opened page 4
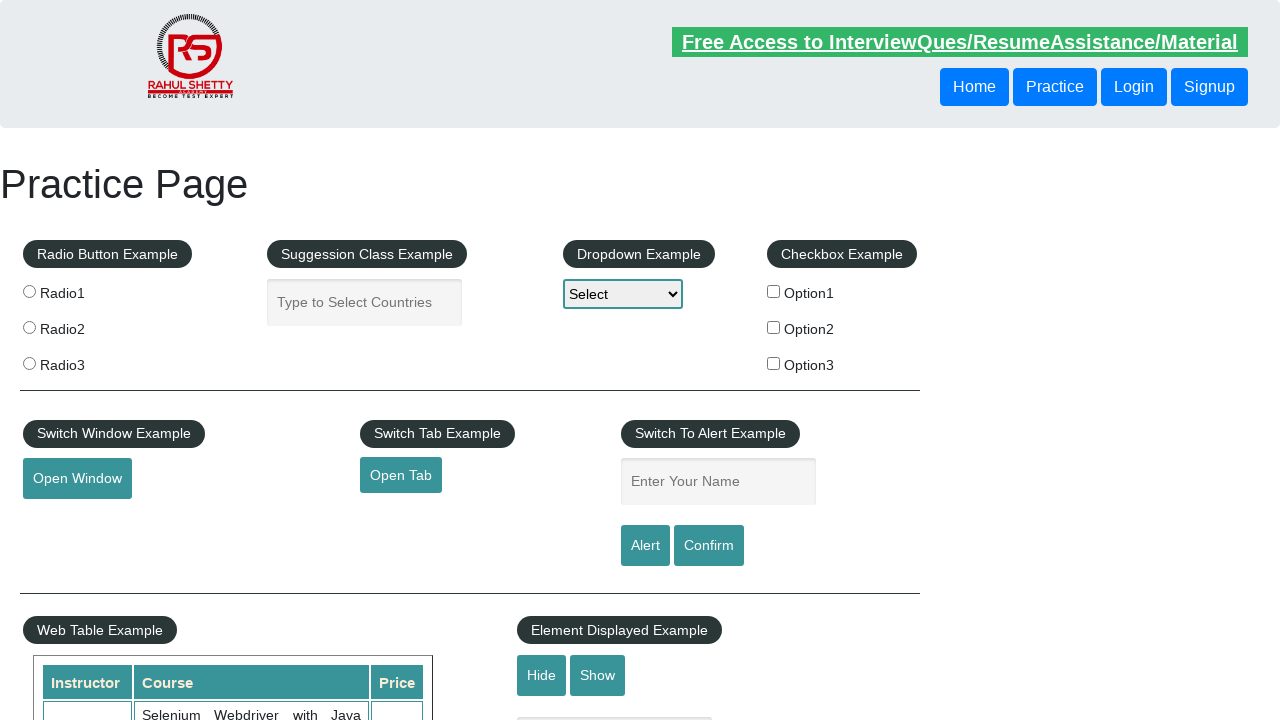

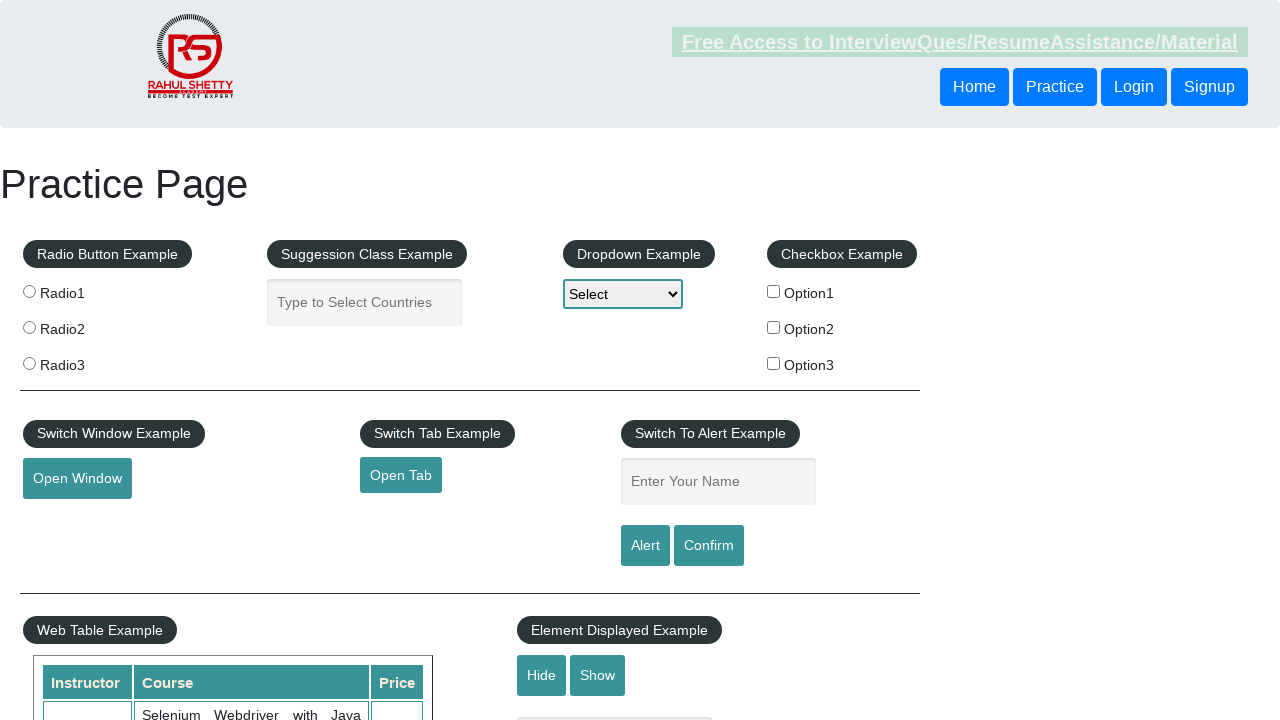